Tests file download functionality by clicking a download link and verifying the file was downloaded

Starting URL: https://testcenter.techproeducation.com/index.php?page=file-download

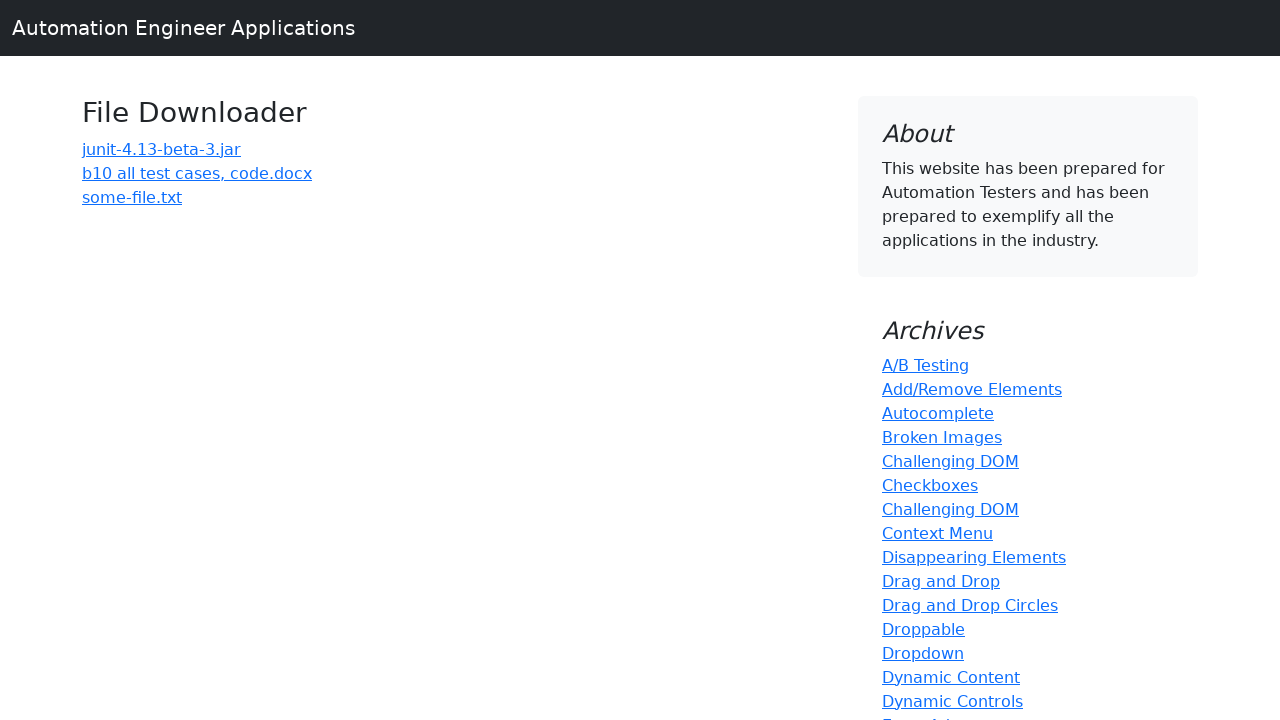

Clicked the third download link on the file download page at (197, 173) on (//a)[3]
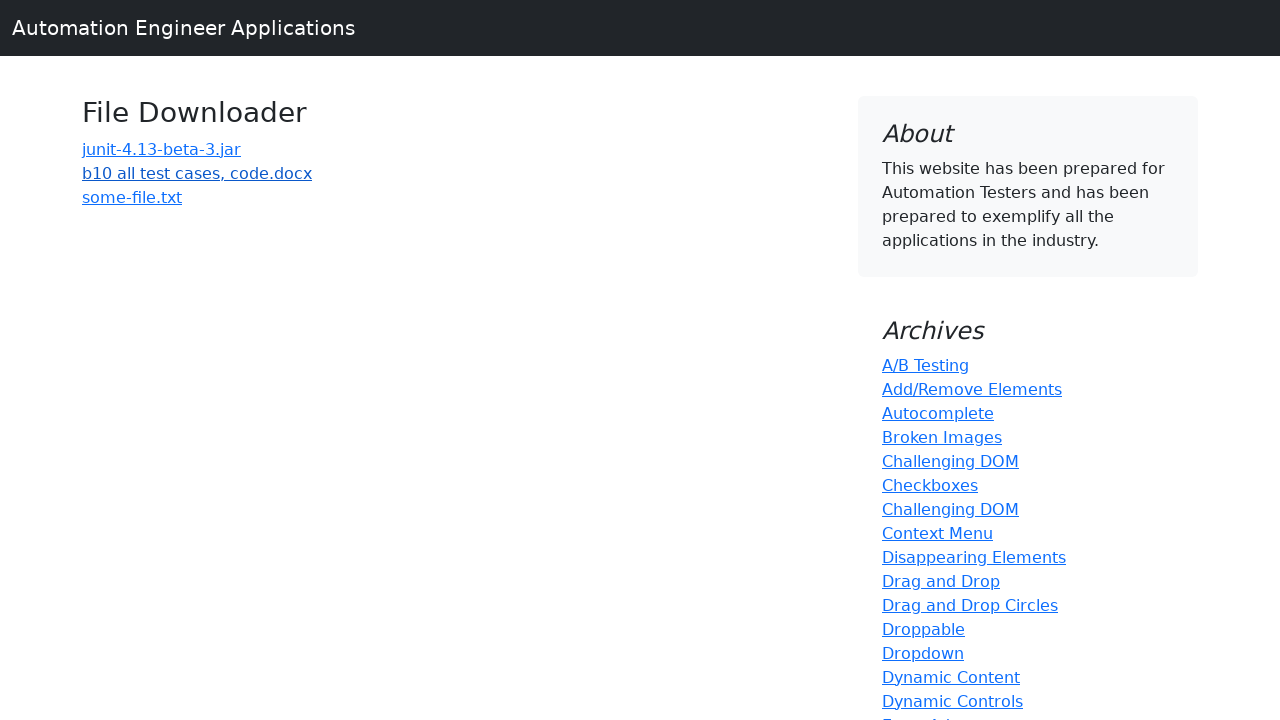

Waited 5 seconds for file download to complete
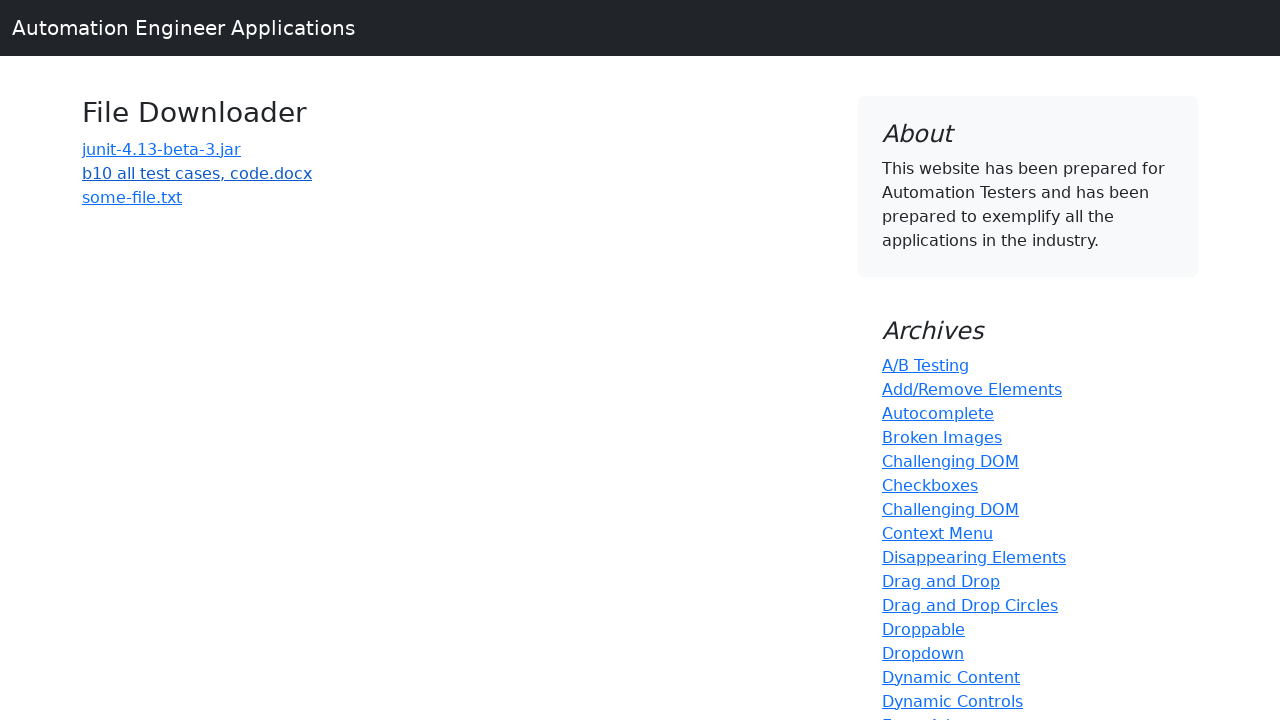

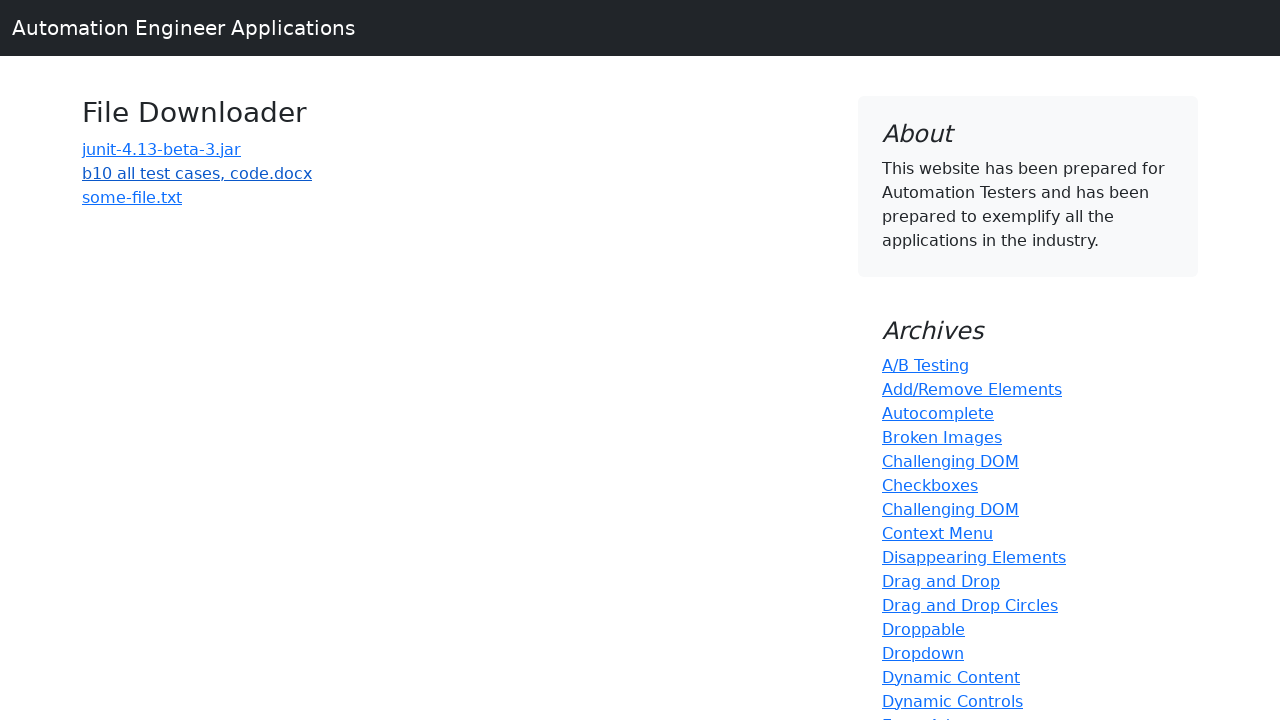